Tests multiple checkbox selection in a jQuery combo tree dropdown by selecting multiple specific choices

Starting URL: https://www.jqueryscript.net/demo/Drop-Down-Combo-Tree/#google_vignette

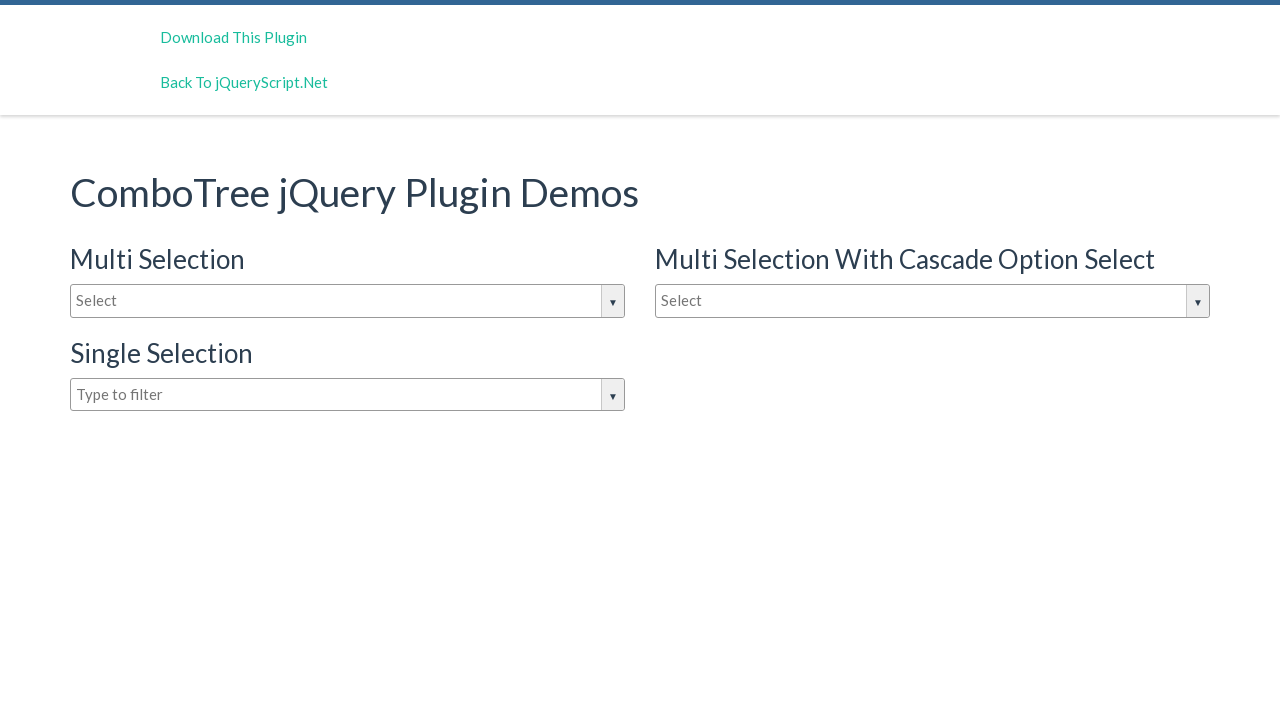

Clicked on the combo tree dropdown input box to open it at (348, 301) on #justAnInputBox
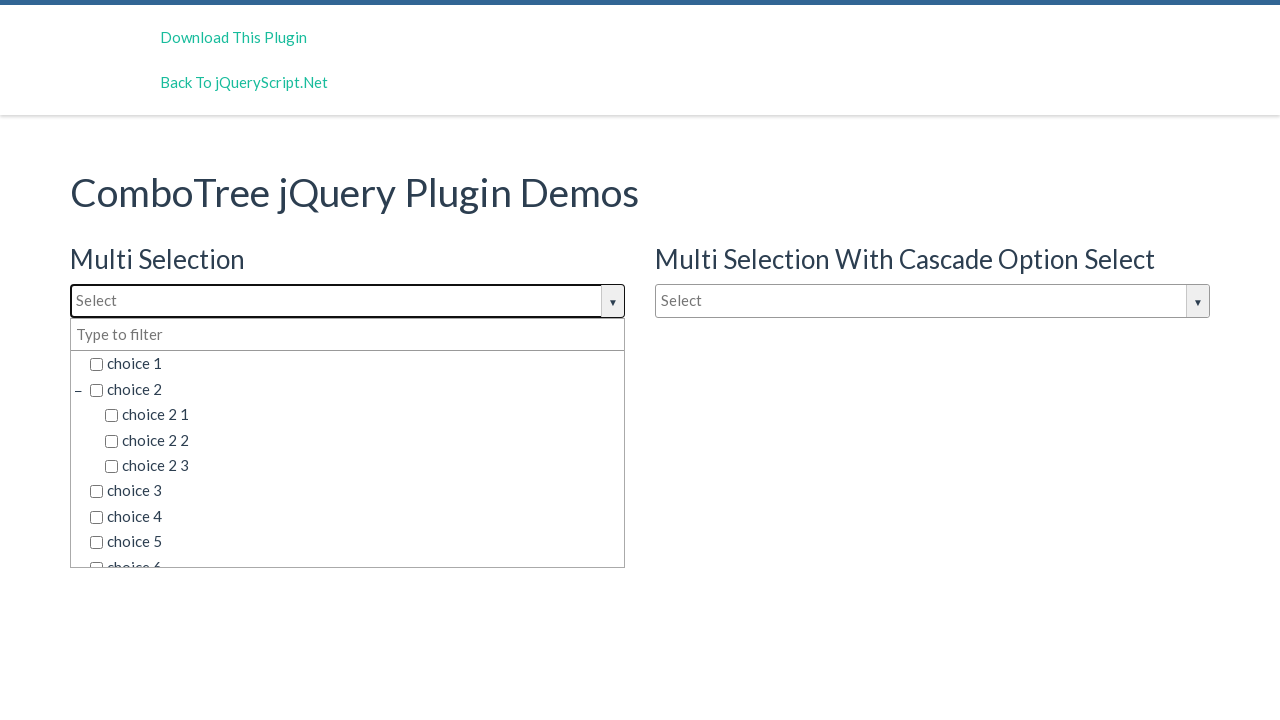

Dropdown items became visible
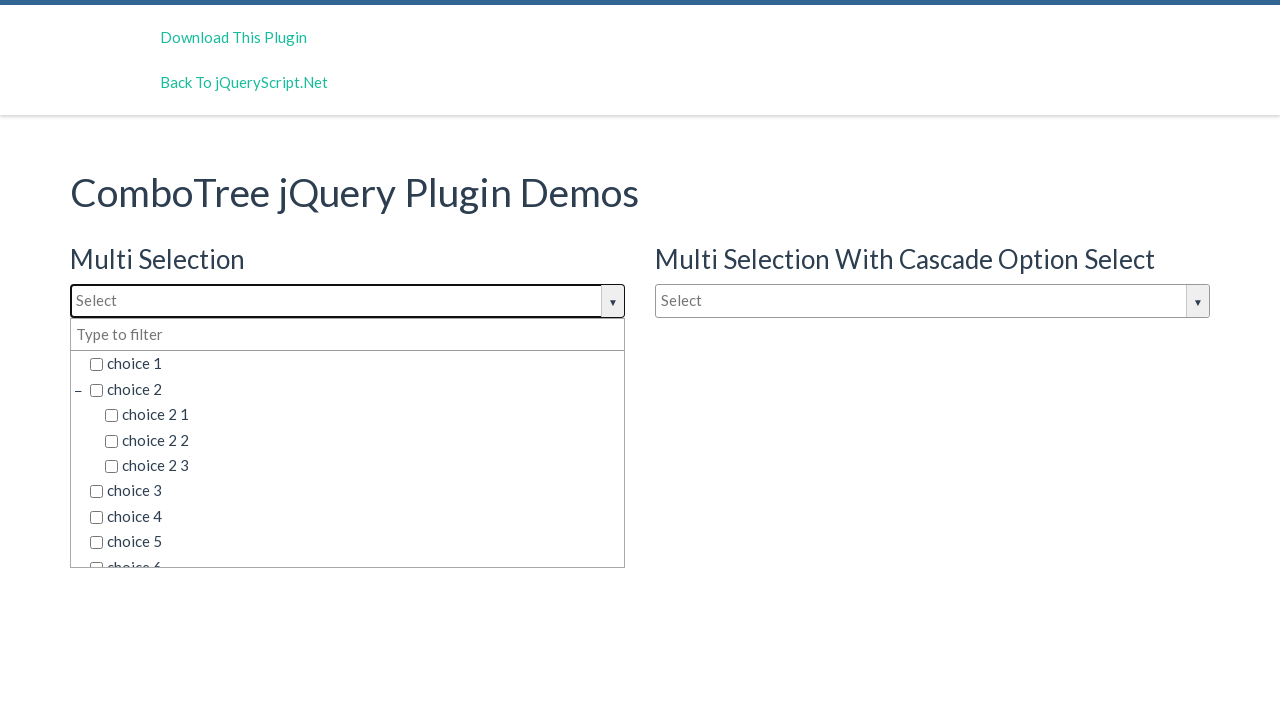

Selected 'choice 2' from the dropdown at (355, 389) on span.comboTreeItemTitle:has-text('choice 2')
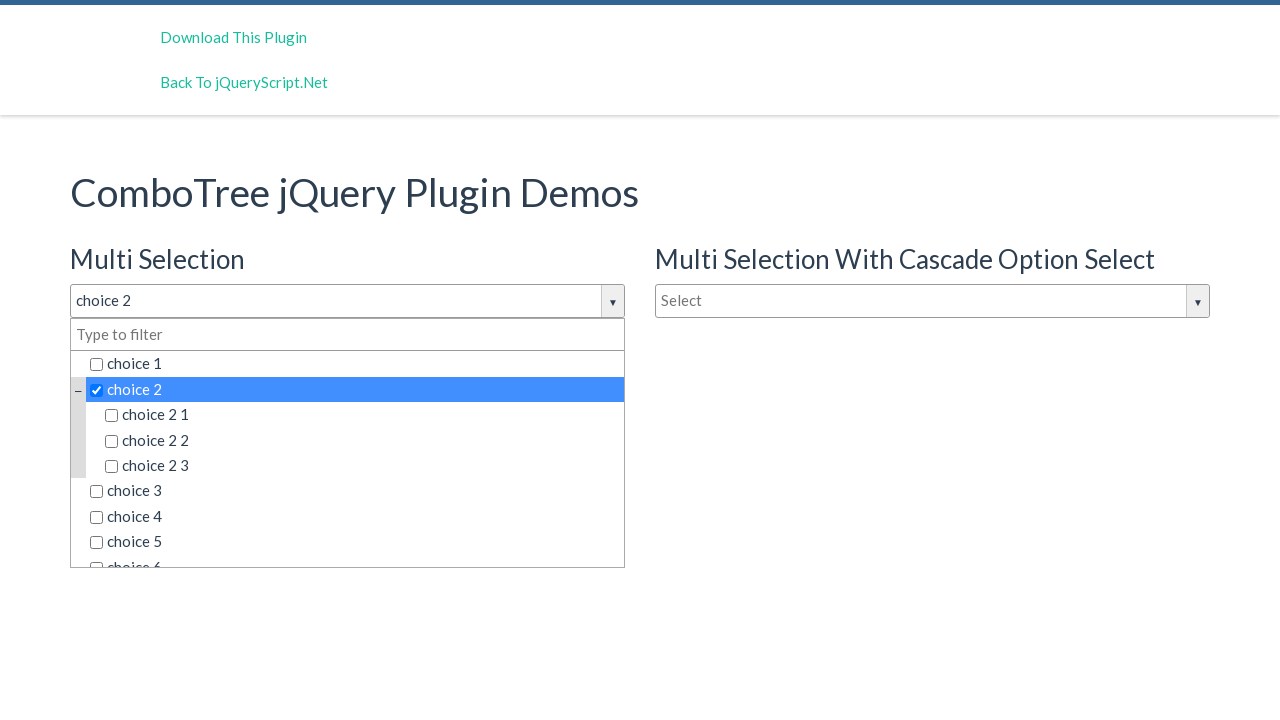

Selected 'choice 3' from the dropdown at (355, 491) on span.comboTreeItemTitle:has-text('choice 3')
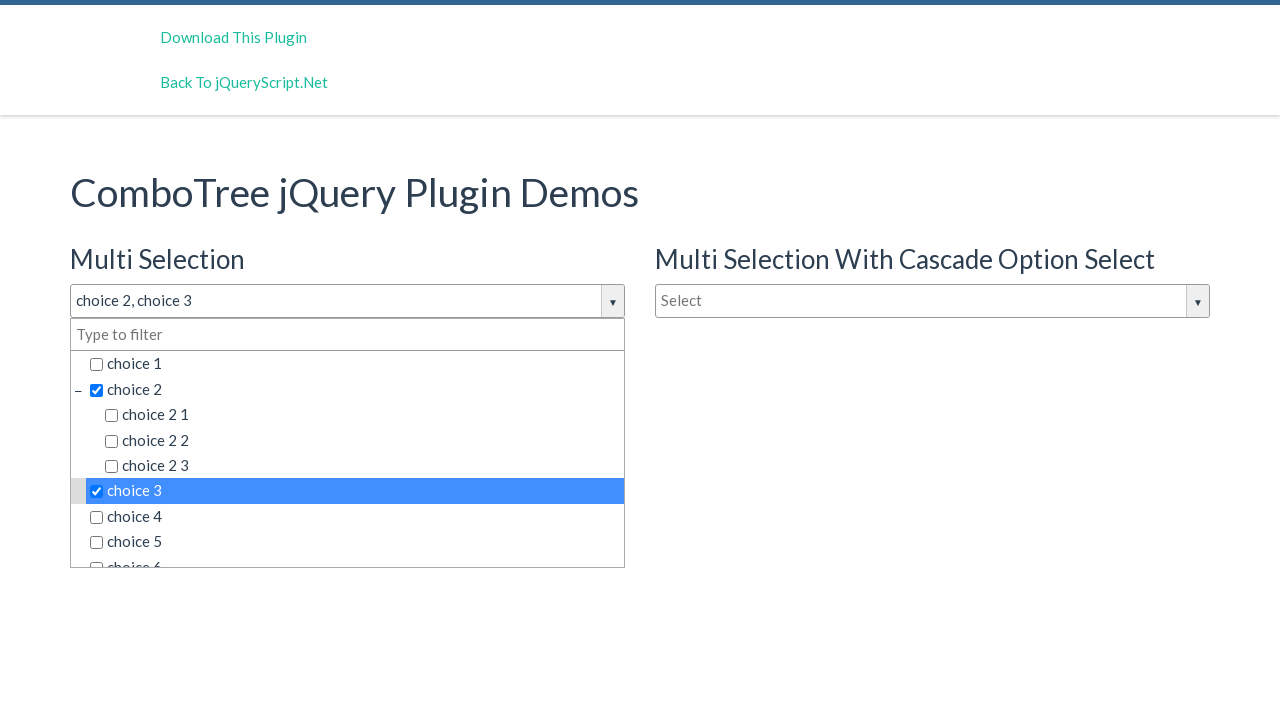

Selected 'choice 6' from the dropdown at (355, 554) on span.comboTreeItemTitle:has-text('choice 6')
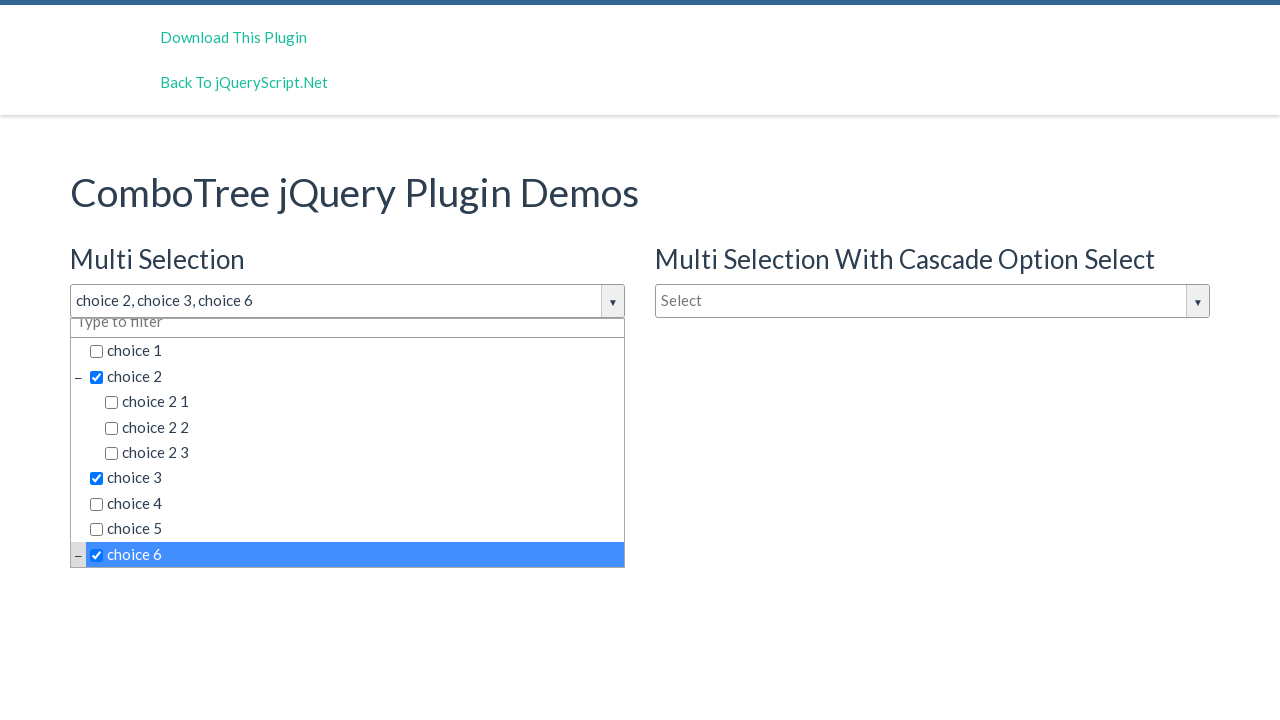

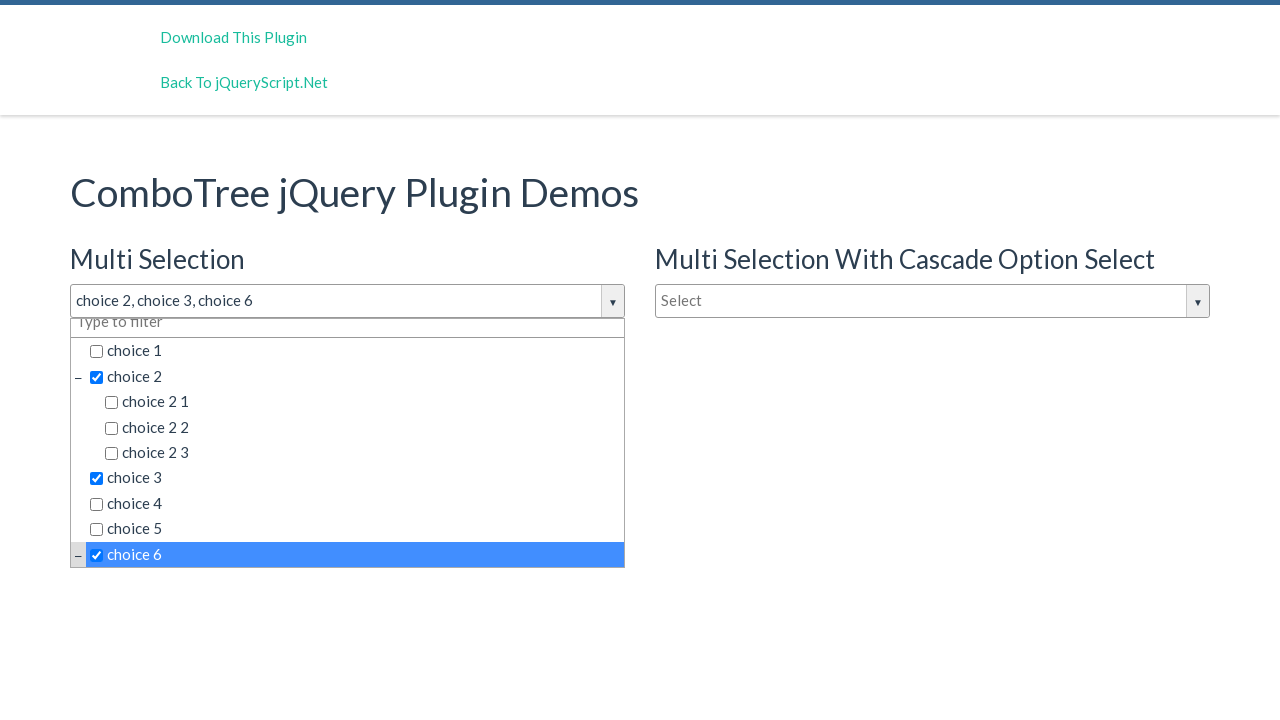